Tests checkbox functionality by navigating to the Checkboxes page, clicking a checkbox to check it, and then navigating back to the main page

Starting URL: https://the-internet.herokuapp.com/

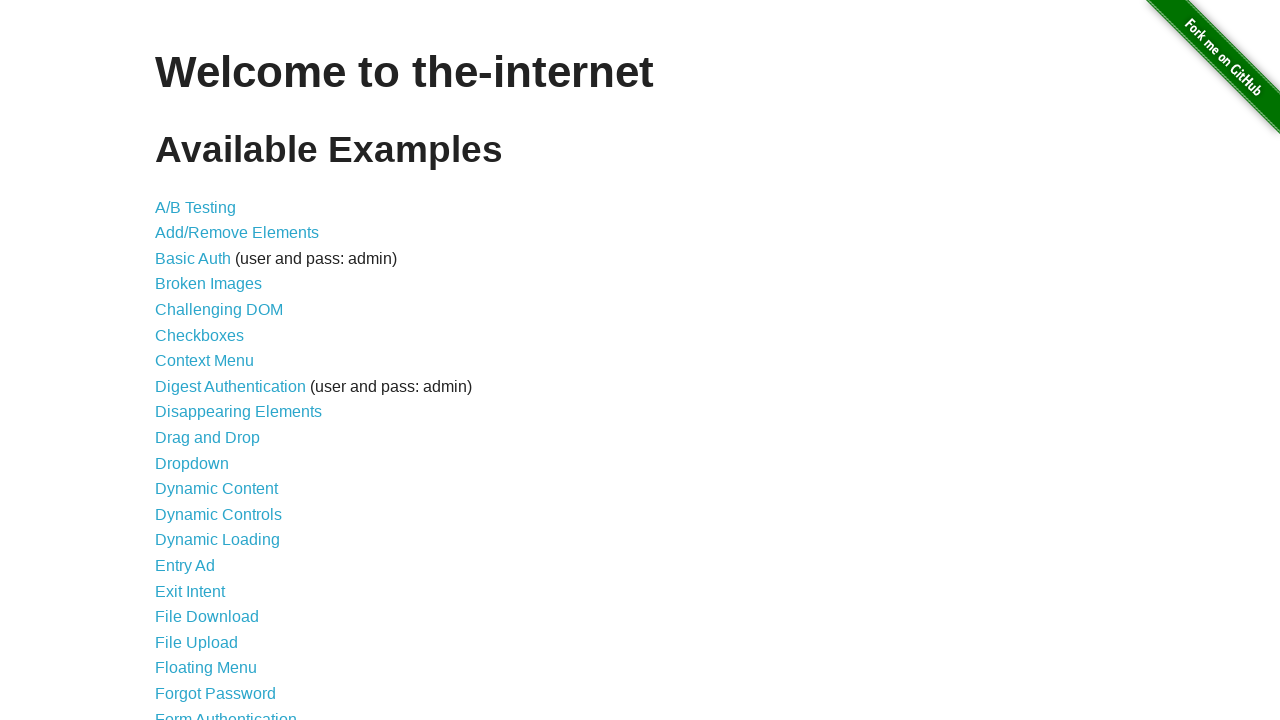

Waited for Checkboxes link to load
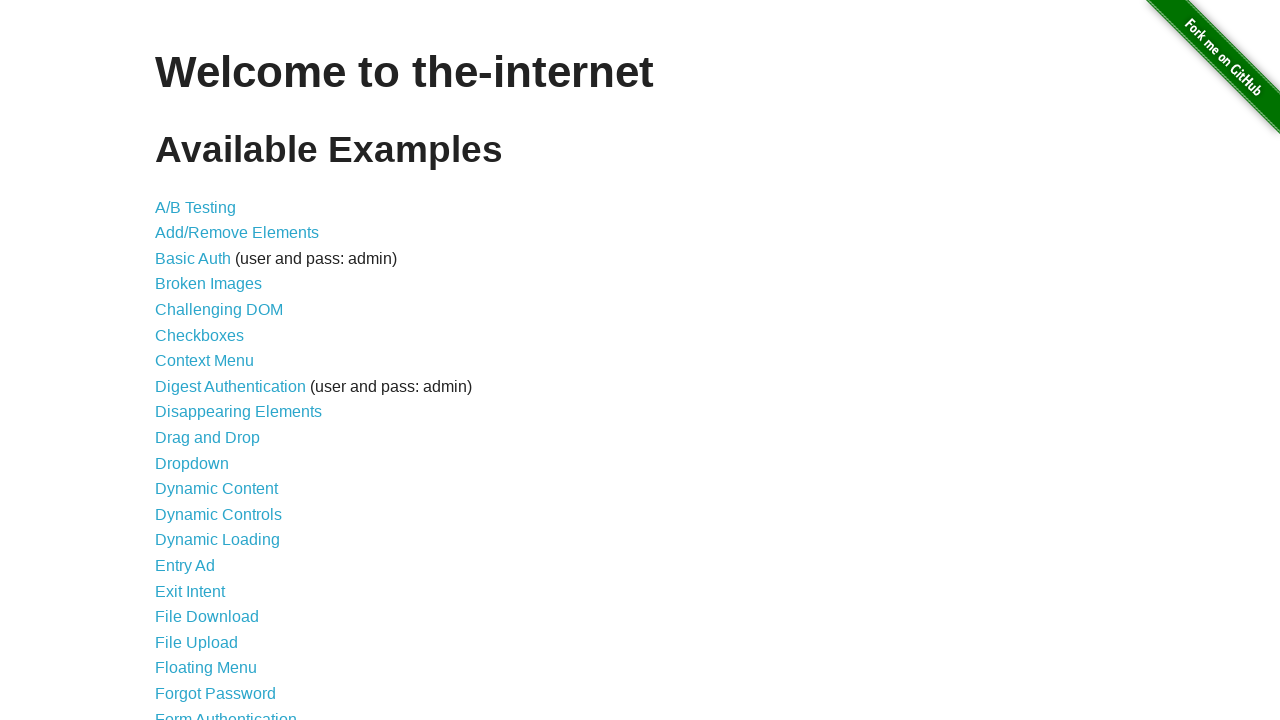

Clicked on Checkboxes link at (200, 335) on xpath=//*[@id="content"]/ul/li[6]/a
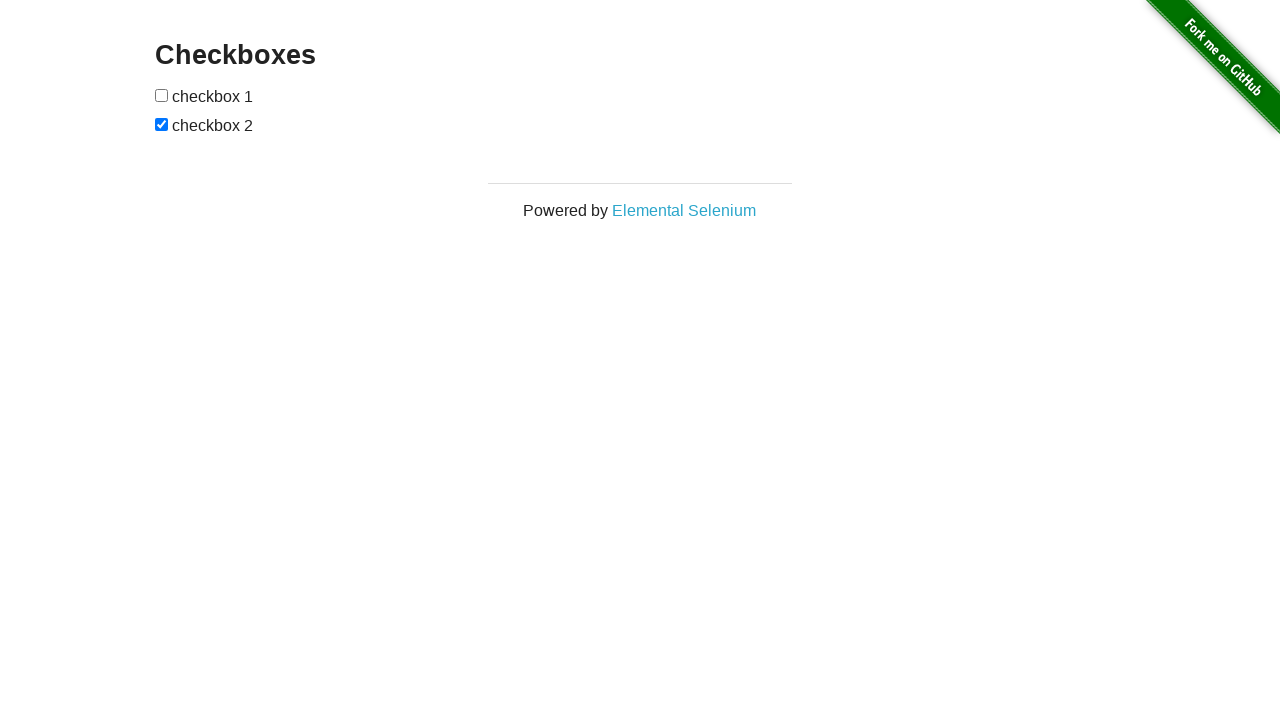

Waited for first checkbox to load
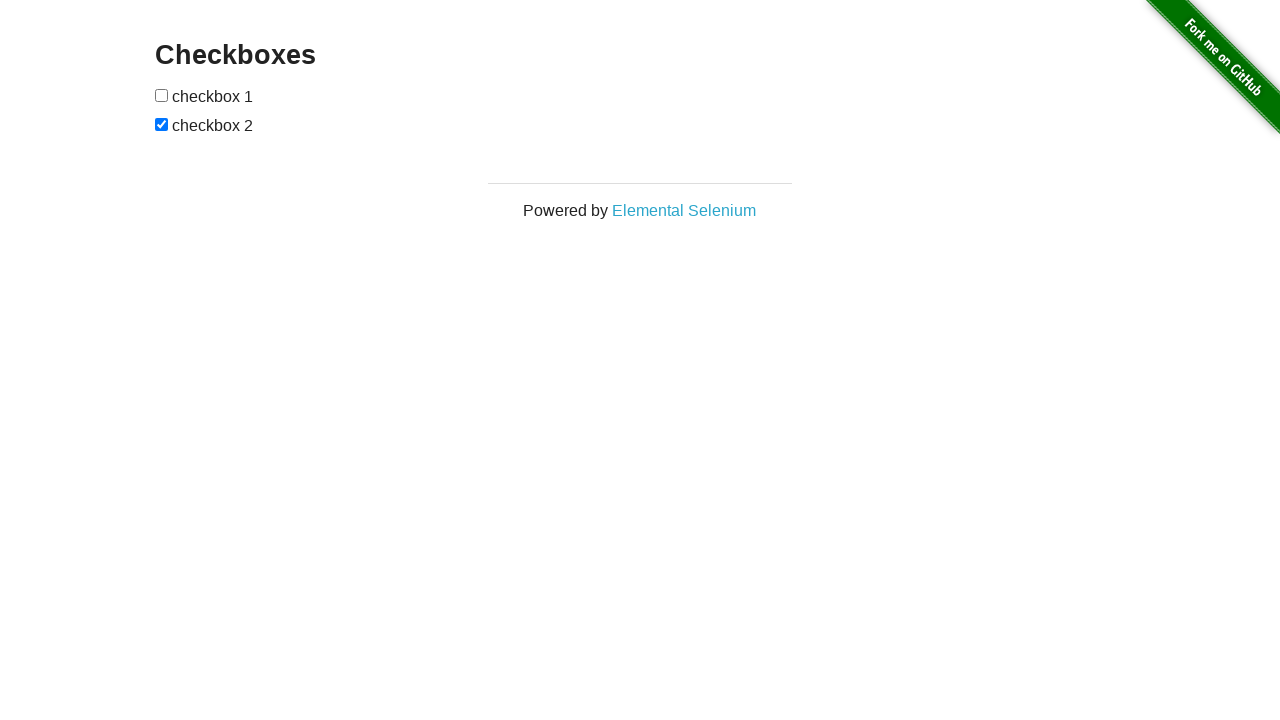

Clicked first checkbox to check it at (162, 95) on xpath=//*[@id="checkboxes"]/input[1]
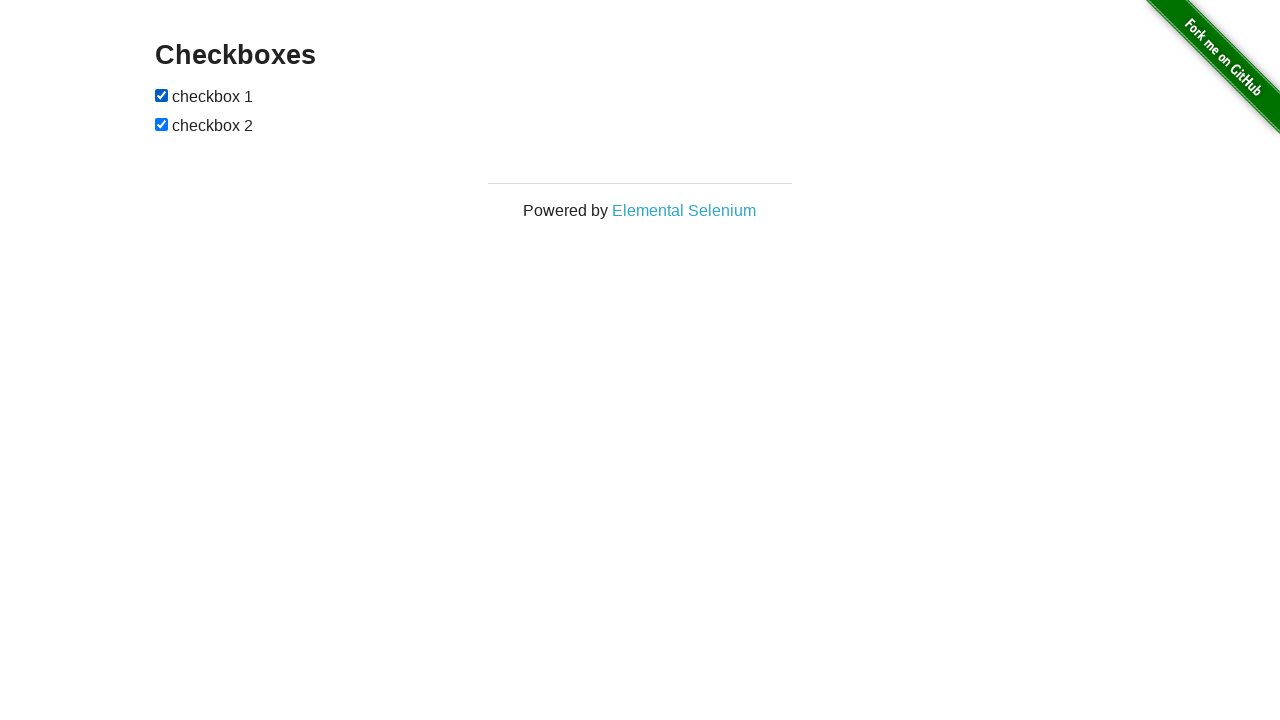

Navigated back to main page
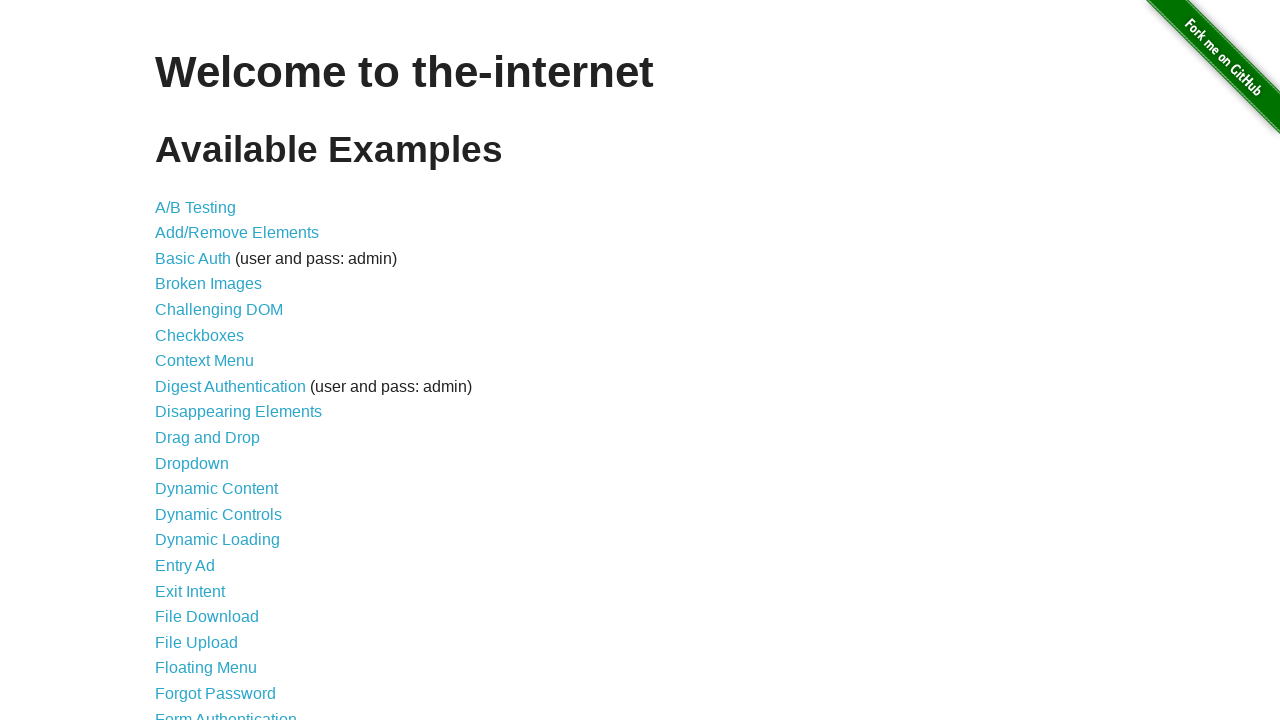

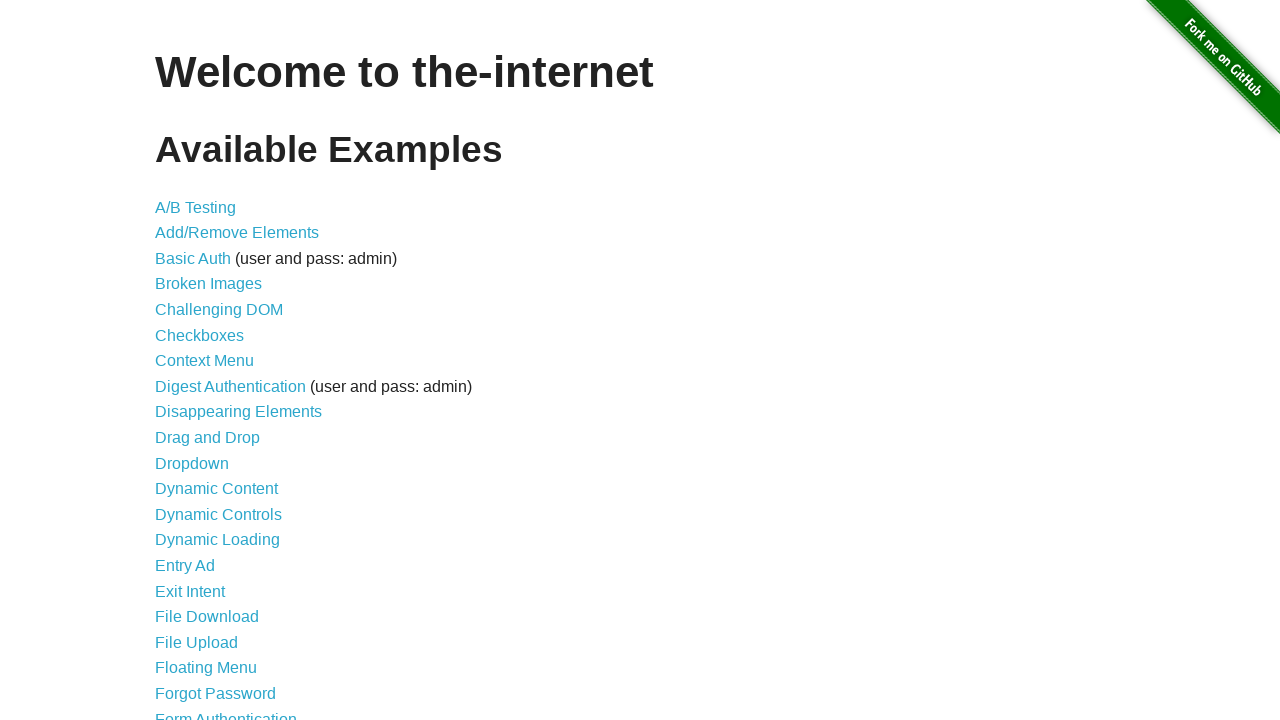